Tests that clicking Clear completed button removes completed items from the list

Starting URL: https://demo.playwright.dev/todomvc

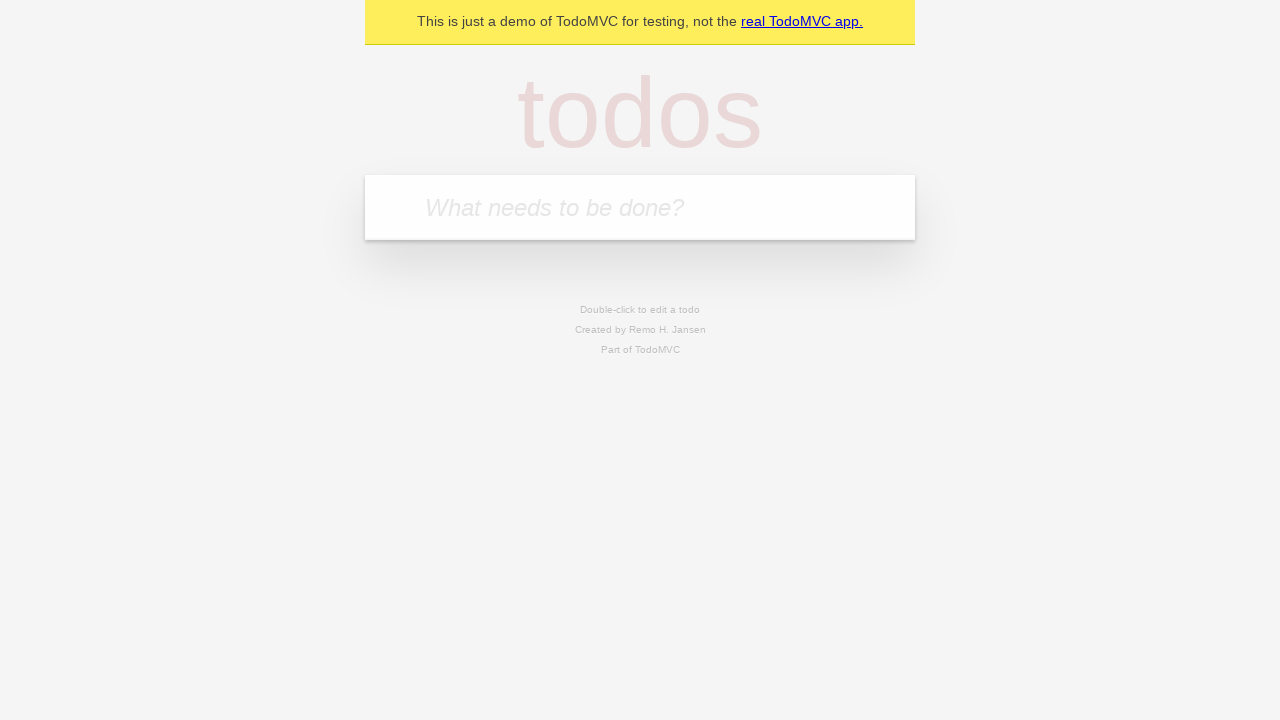

Filled new todo input with 'buy some cheese' on internal:attr=[placeholder="What needs to be done?"i]
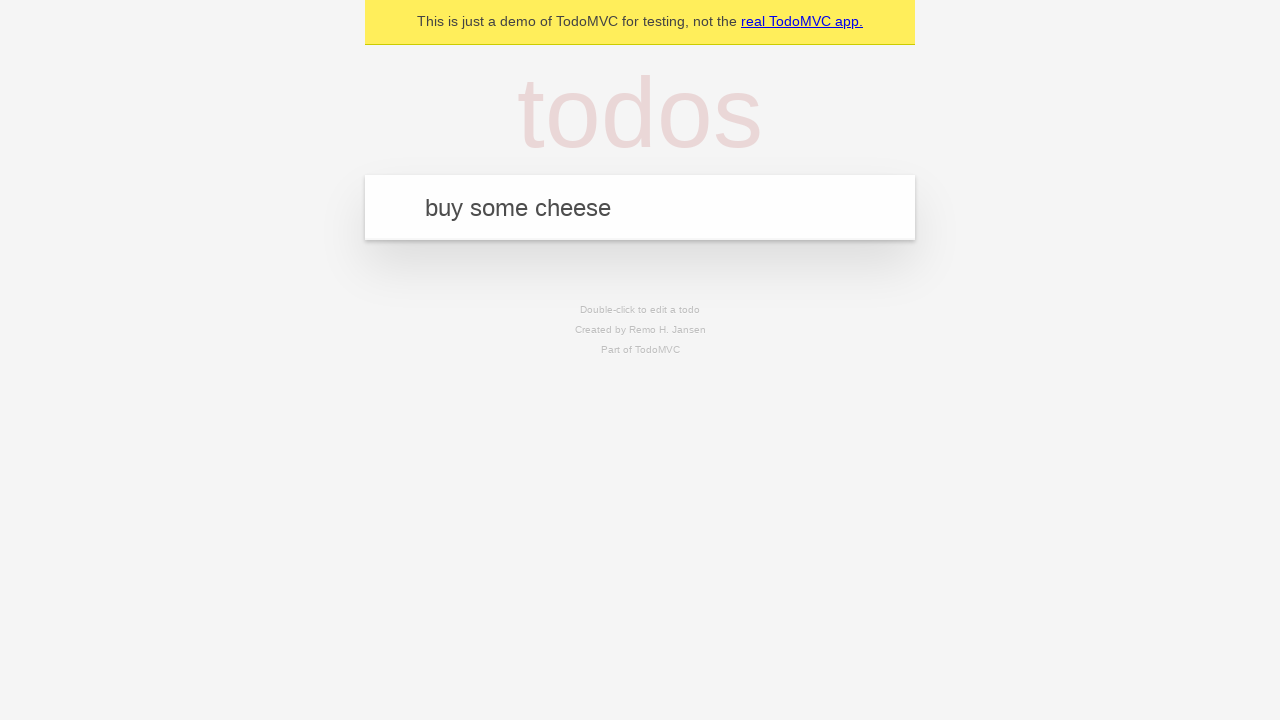

Pressed Enter to add todo 'buy some cheese' on internal:attr=[placeholder="What needs to be done?"i]
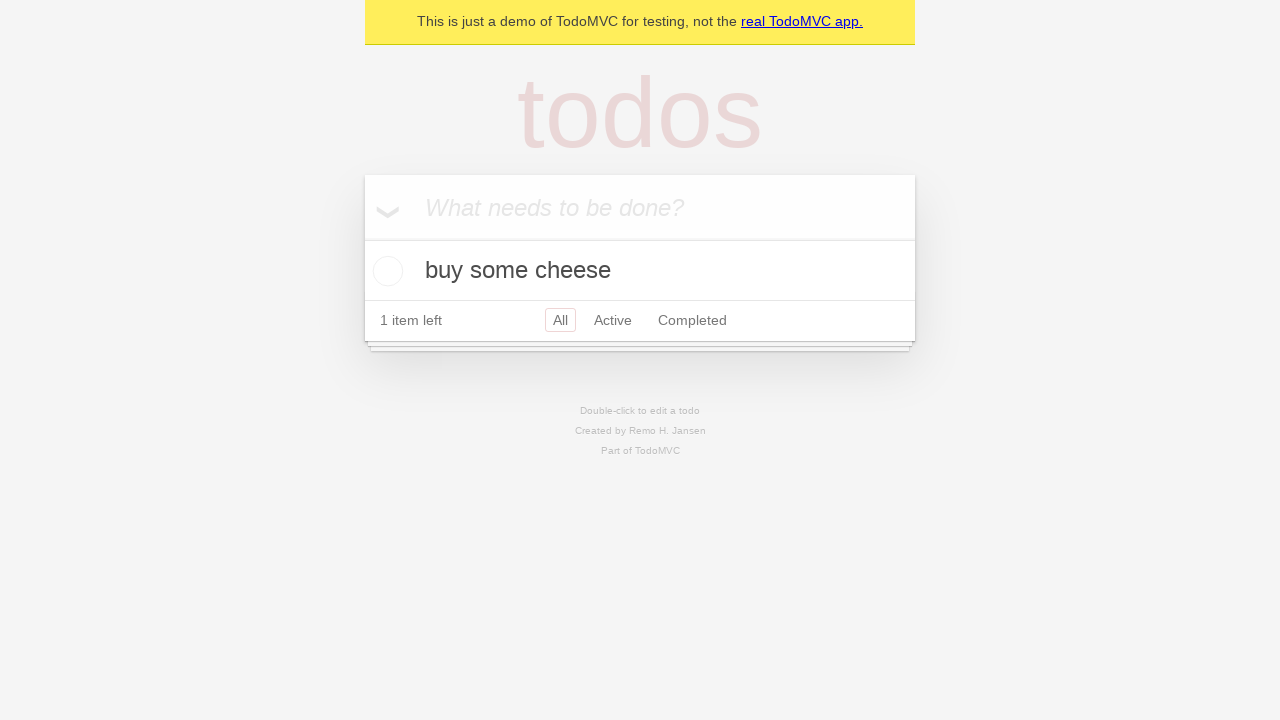

Filled new todo input with 'feed the cat' on internal:attr=[placeholder="What needs to be done?"i]
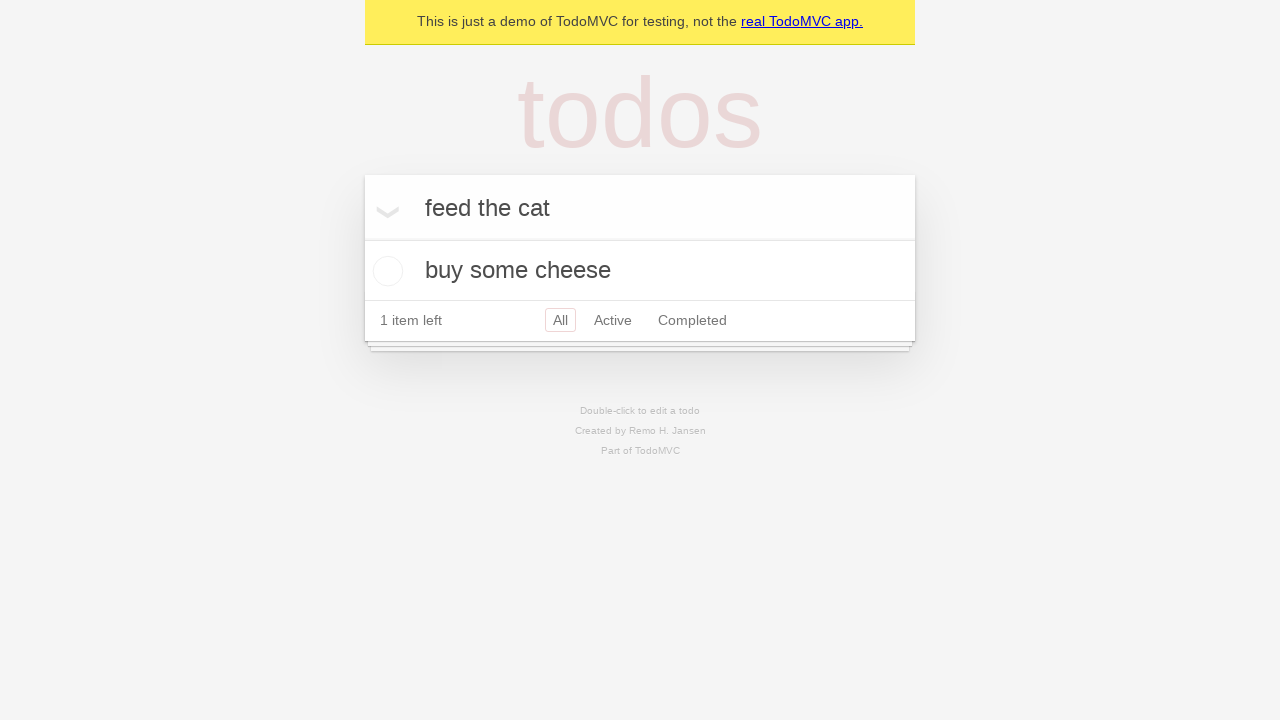

Pressed Enter to add todo 'feed the cat' on internal:attr=[placeholder="What needs to be done?"i]
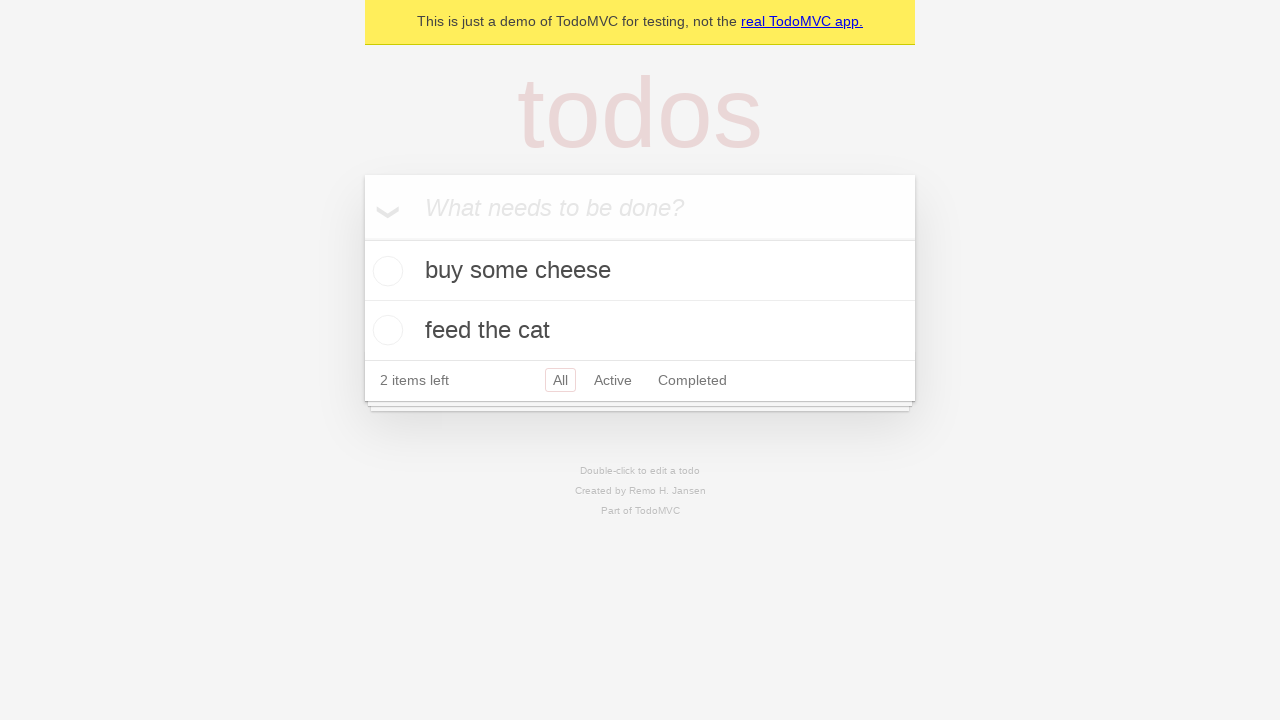

Filled new todo input with 'book a doctors appointment' on internal:attr=[placeholder="What needs to be done?"i]
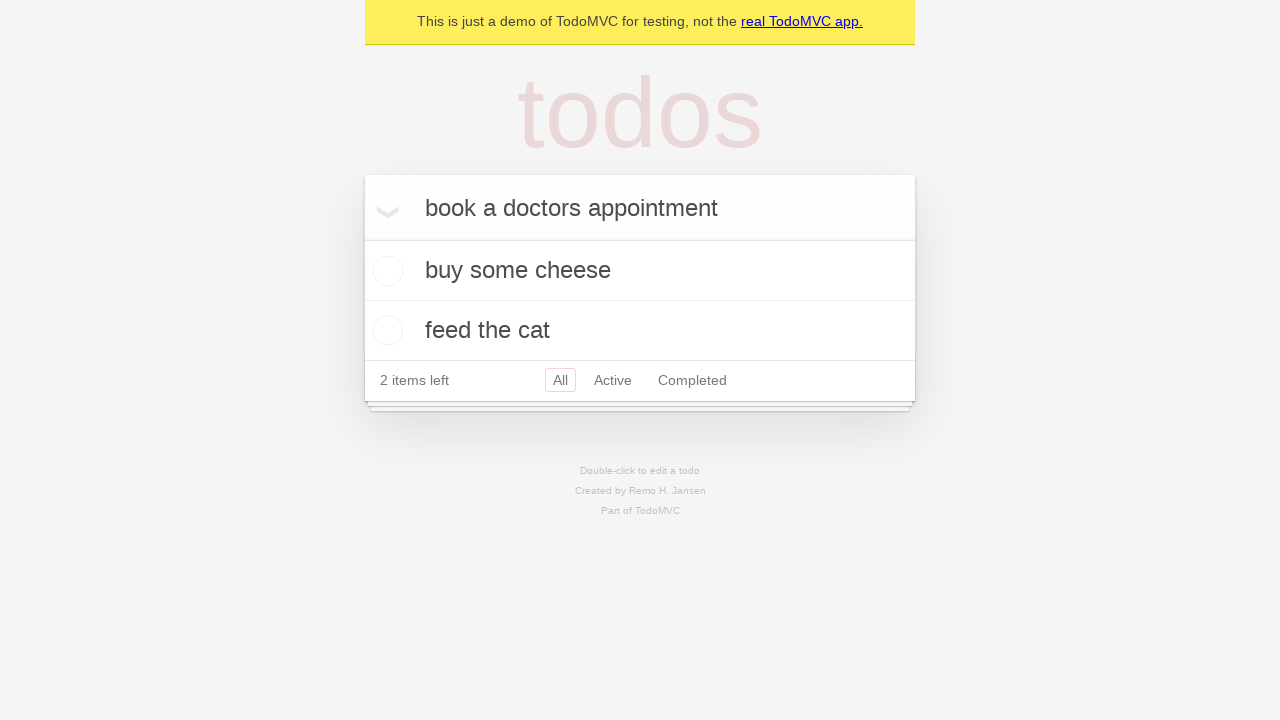

Pressed Enter to add todo 'book a doctors appointment' on internal:attr=[placeholder="What needs to be done?"i]
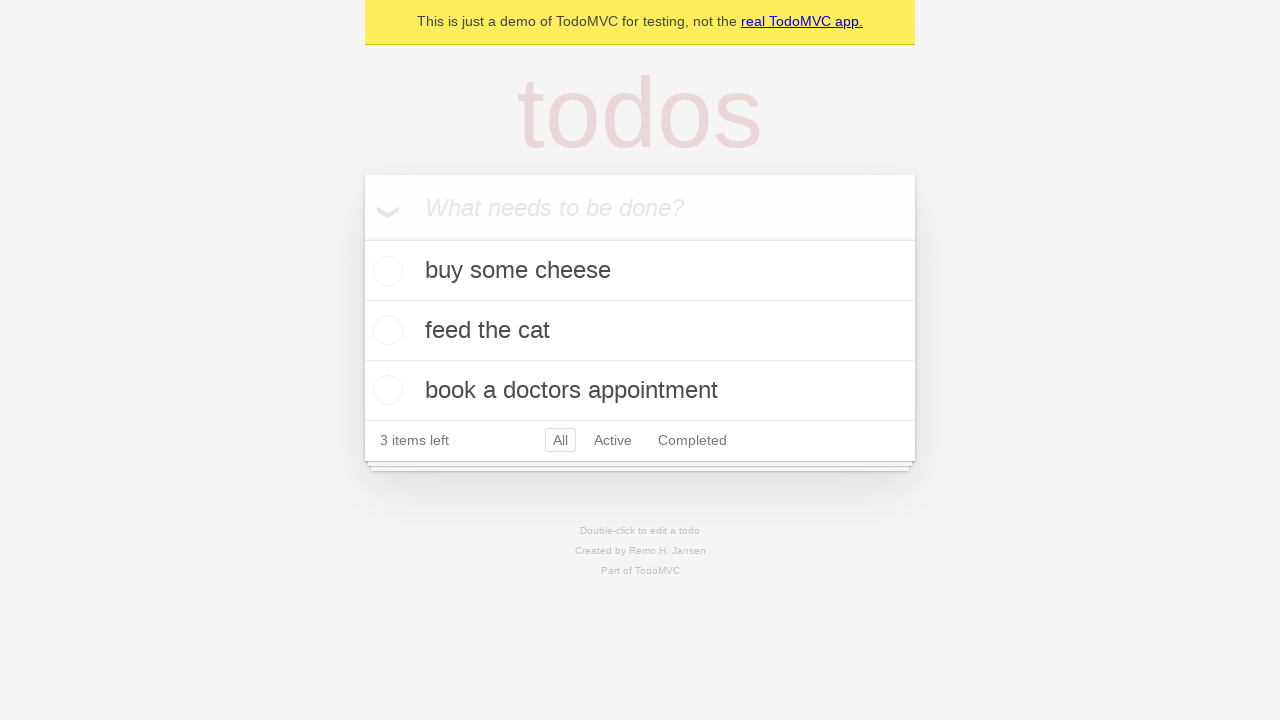

Retrieved all todo items from the list
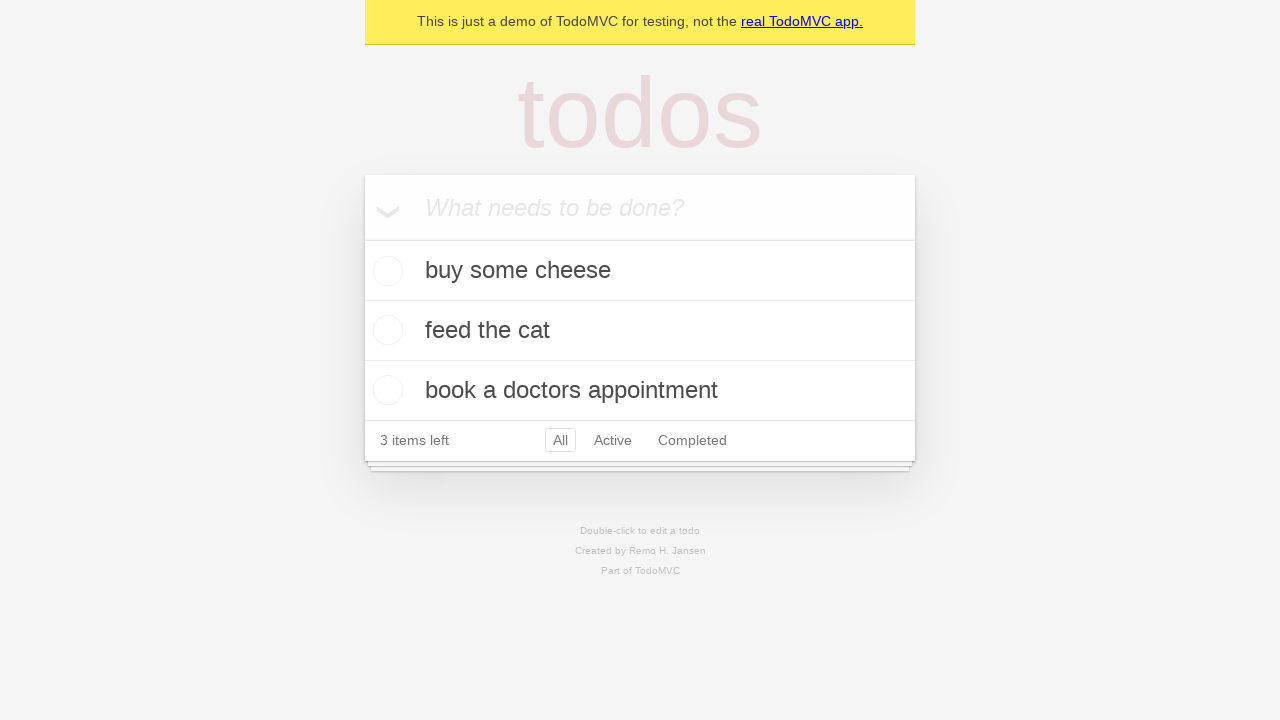

Checked the second todo item (feed the cat) at (385, 330) on internal:testid=[data-testid="todo-item"s] >> nth=1 >> internal:role=checkbox
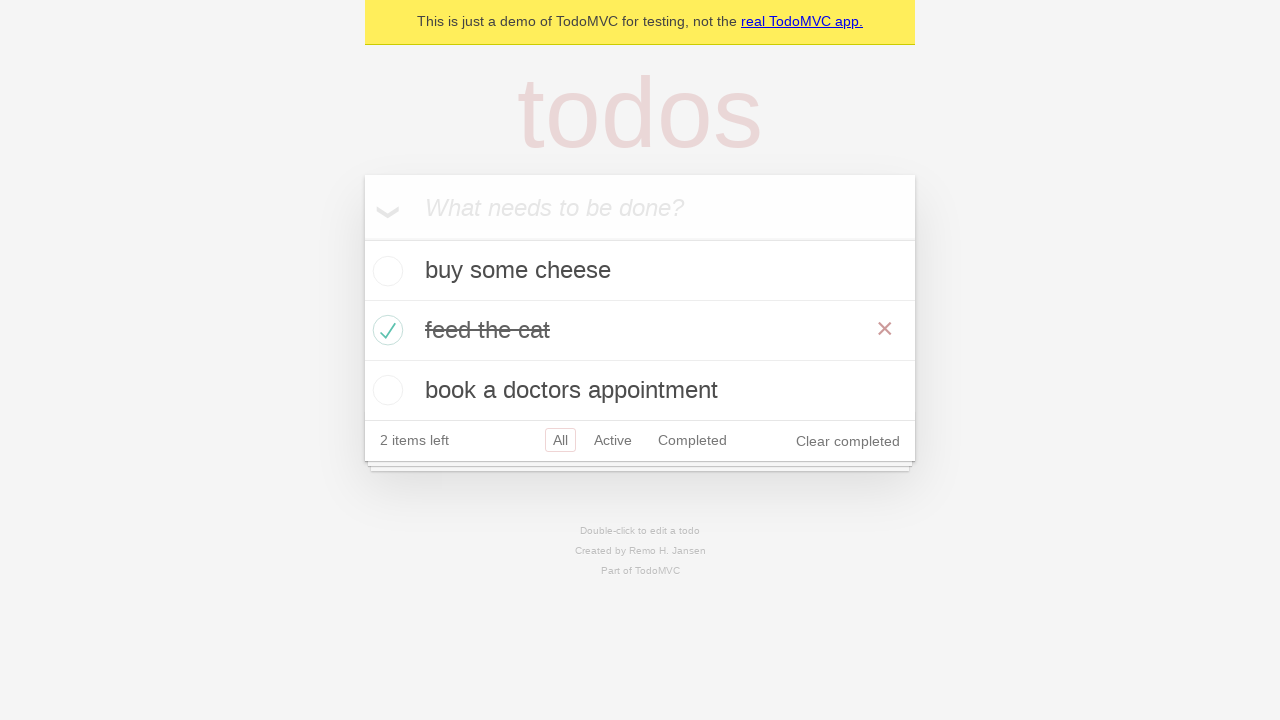

Clicked Clear completed button to remove completed items at (848, 441) on internal:role=button[name="Clear completed"i]
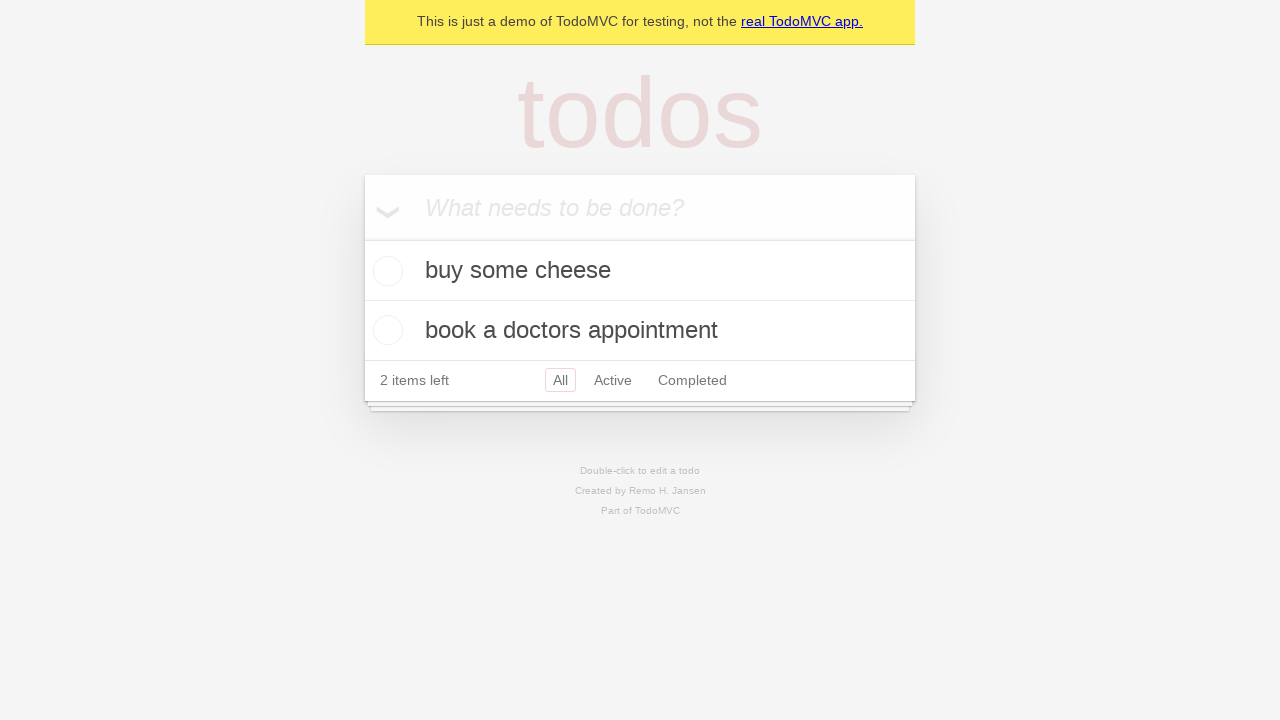

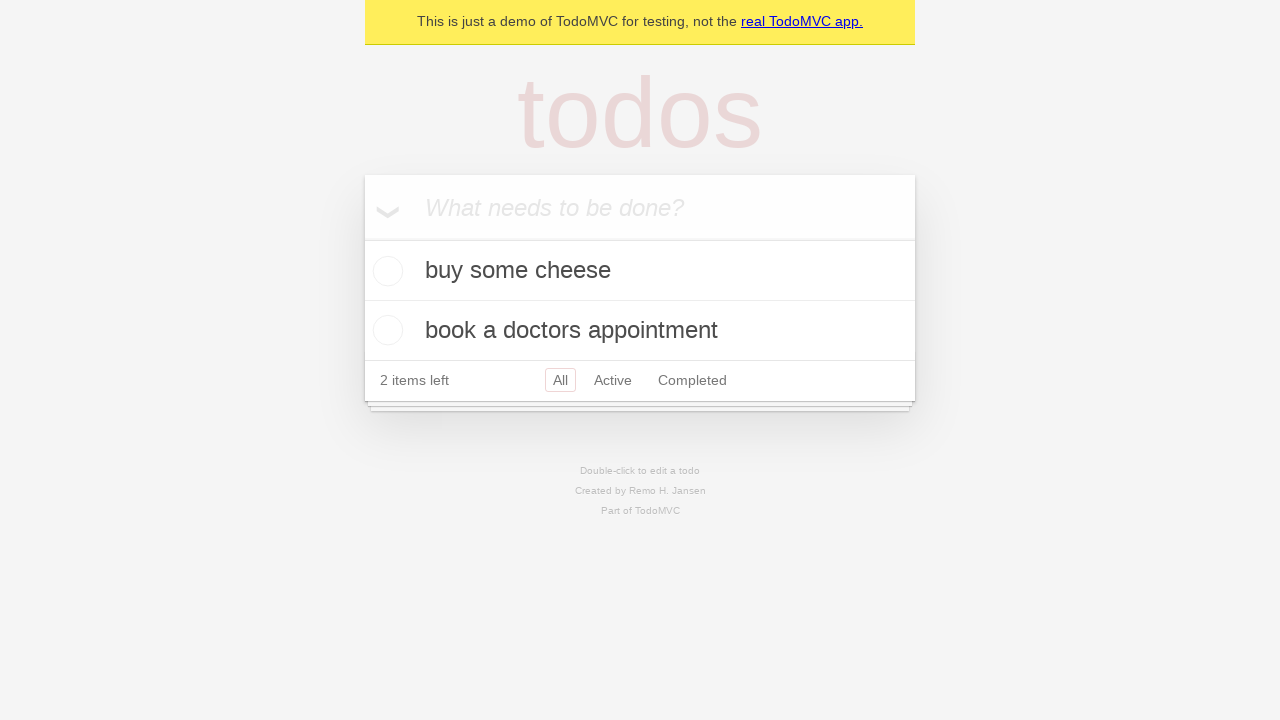